Tests frame handling by using frameLocator() method to locate a frame by selector and filling an input field within it.

Starting URL: https://ui.vision/demo/webtest/frames/

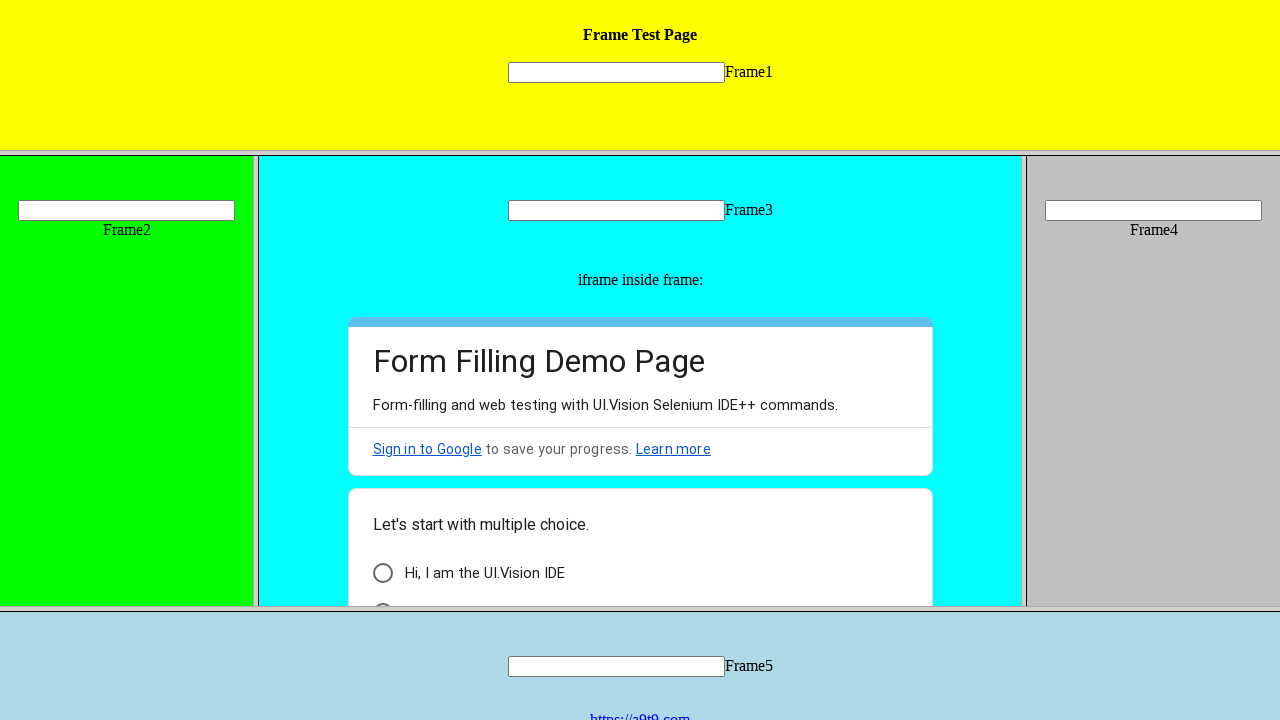

Located frame with src='frame_1.html' using frameLocator()
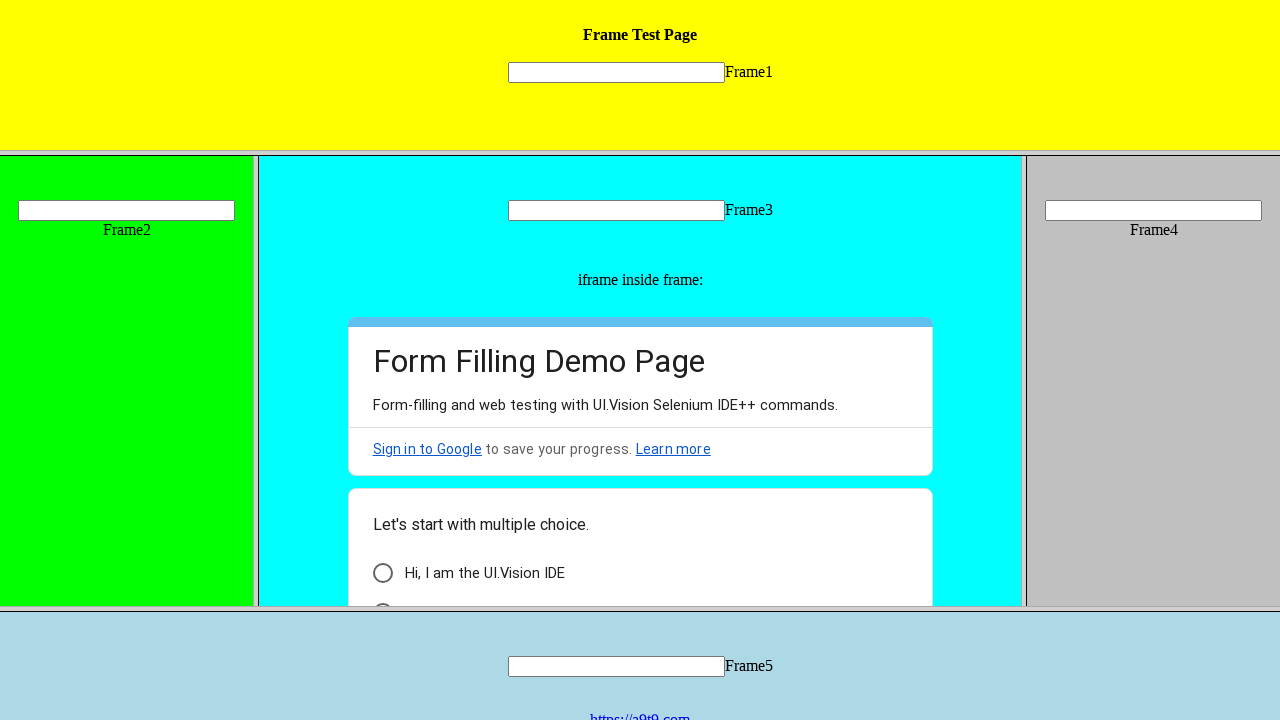

Filled input field 'mytext1' within frame with text 'Playwright' on frame[src="frame_1.html"] >> internal:control=enter-frame >> input[name="mytext1
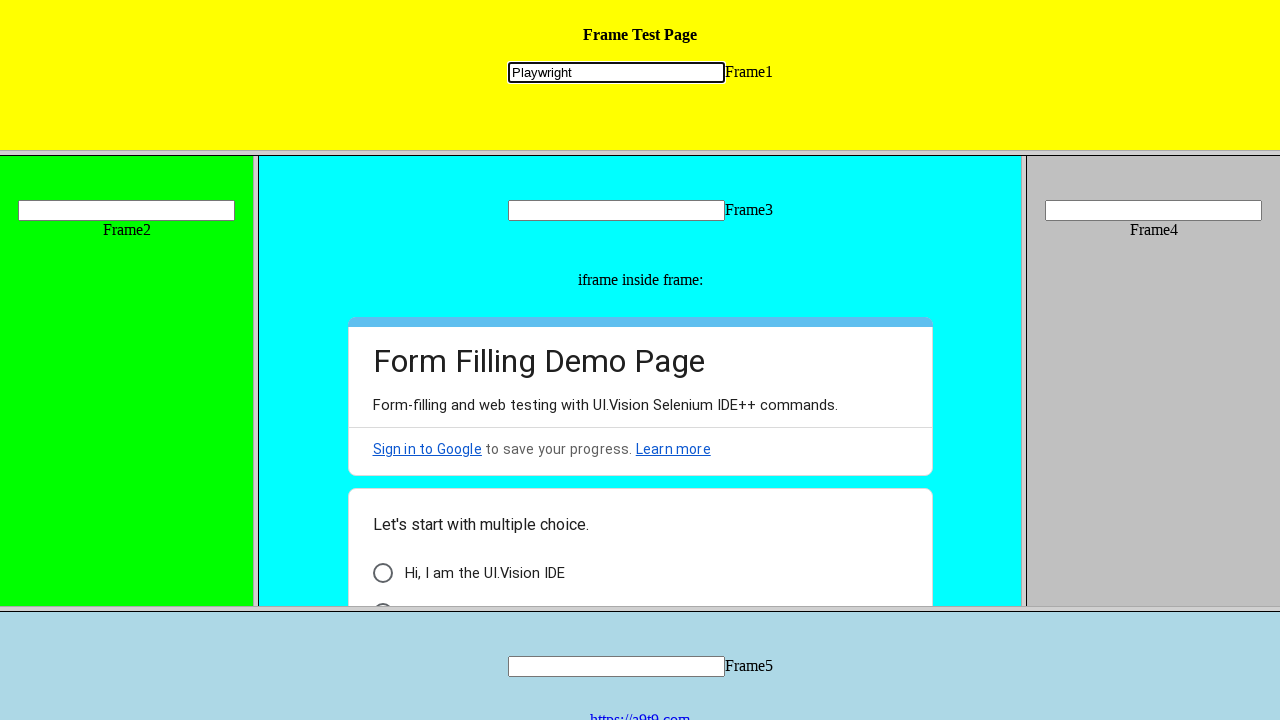

Waited 2000ms to observe the result
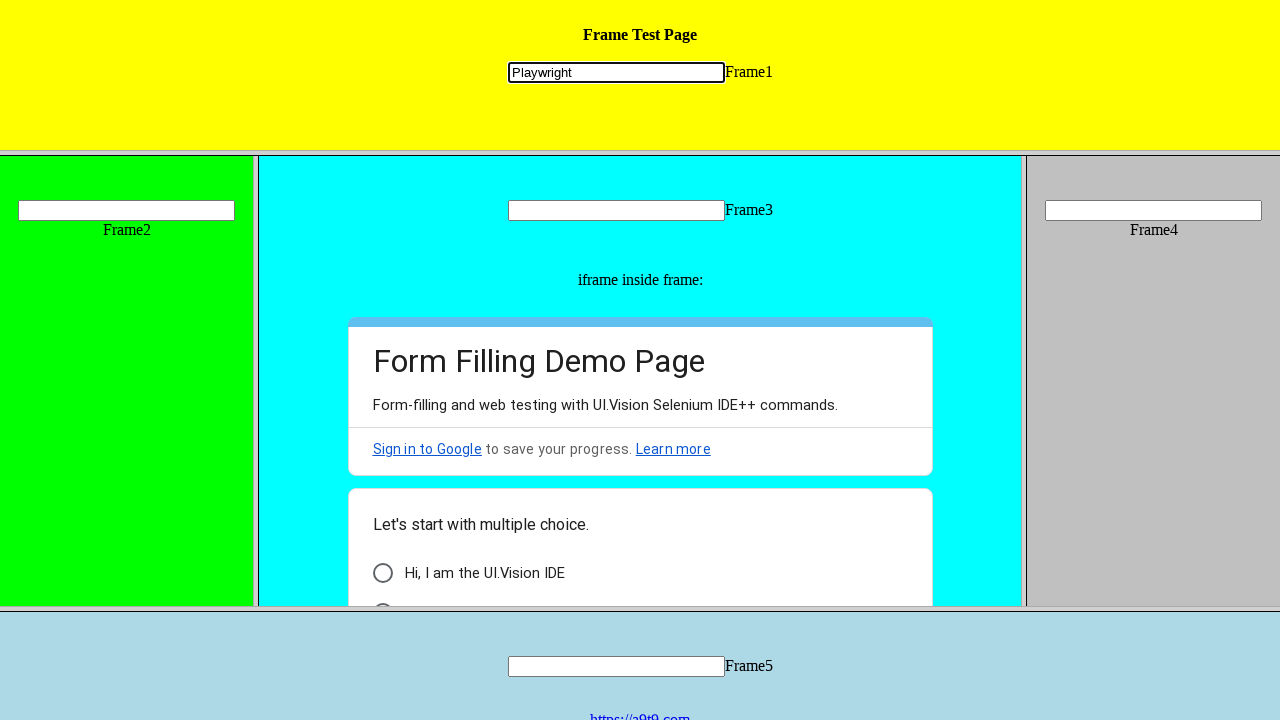

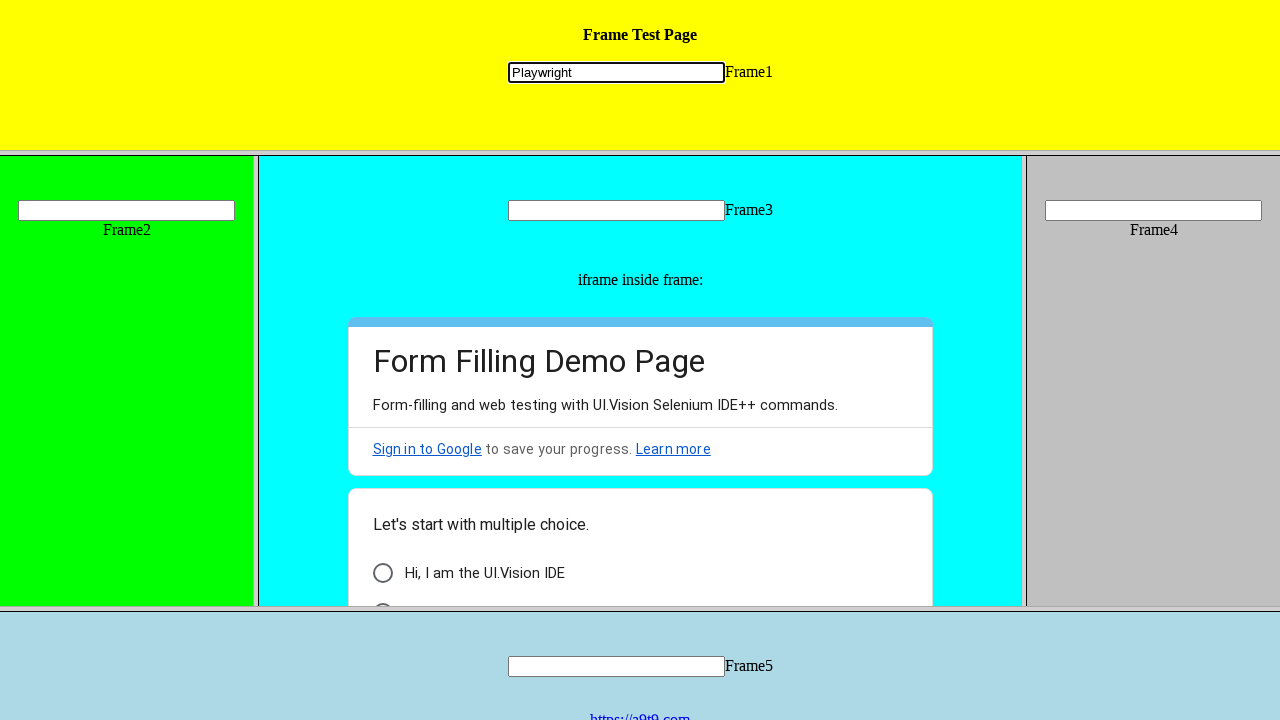